Tests triangle calculator with non-numeric value (letter A) to verify input validation

Starting URL: https://do.tusur.ru/qa-test2/

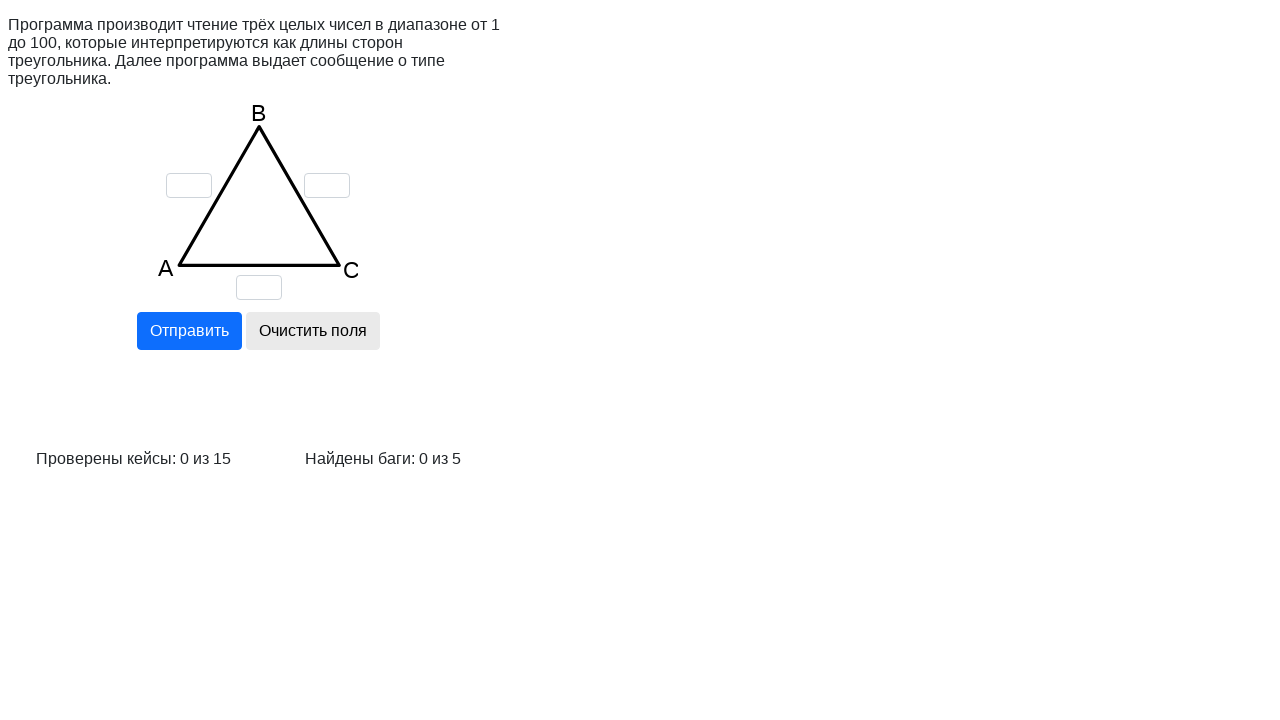

Cleared input field A on input[name='a']
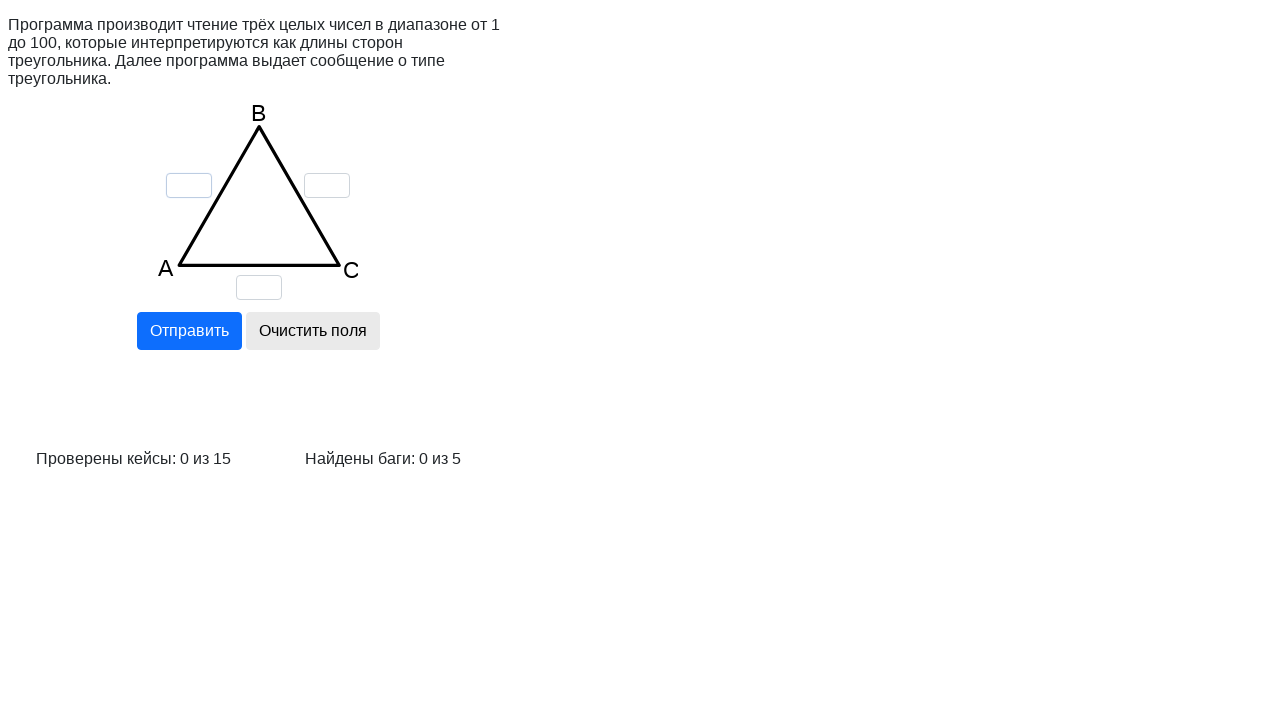

Cleared input field B on input[name='b']
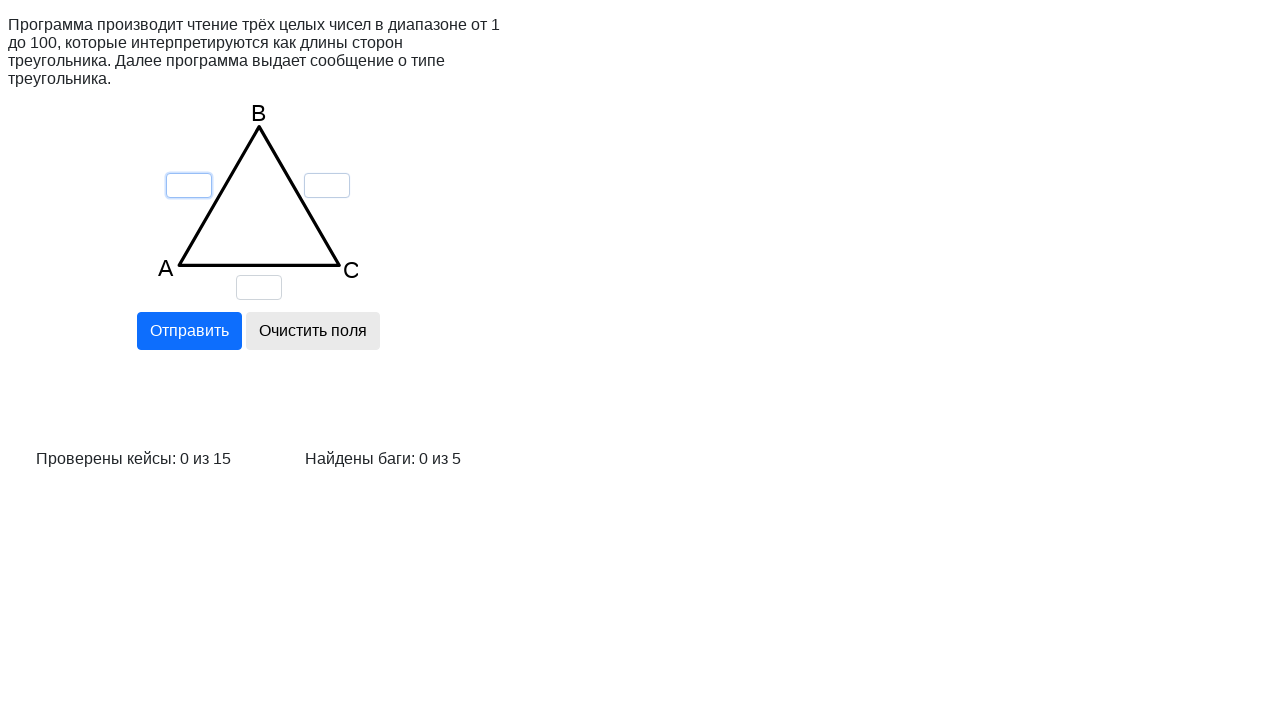

Cleared input field C on input[name='c']
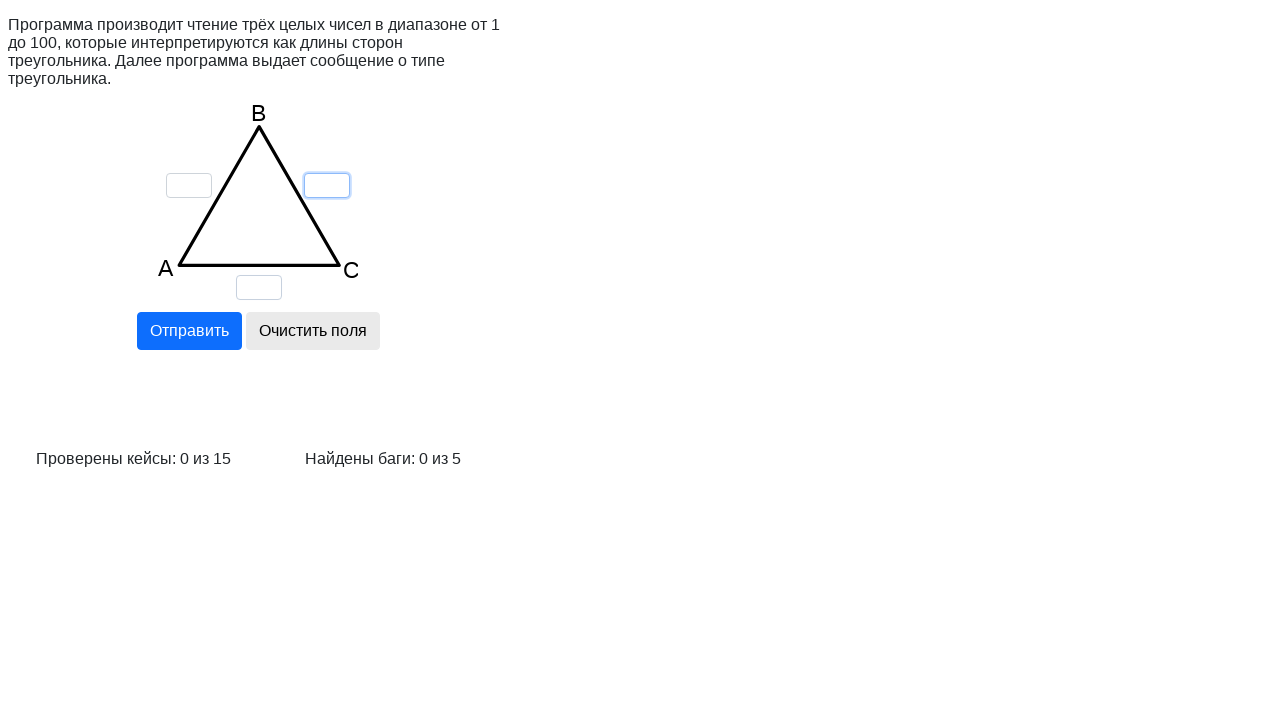

Entered value '10' for triangle side A on input[name='a']
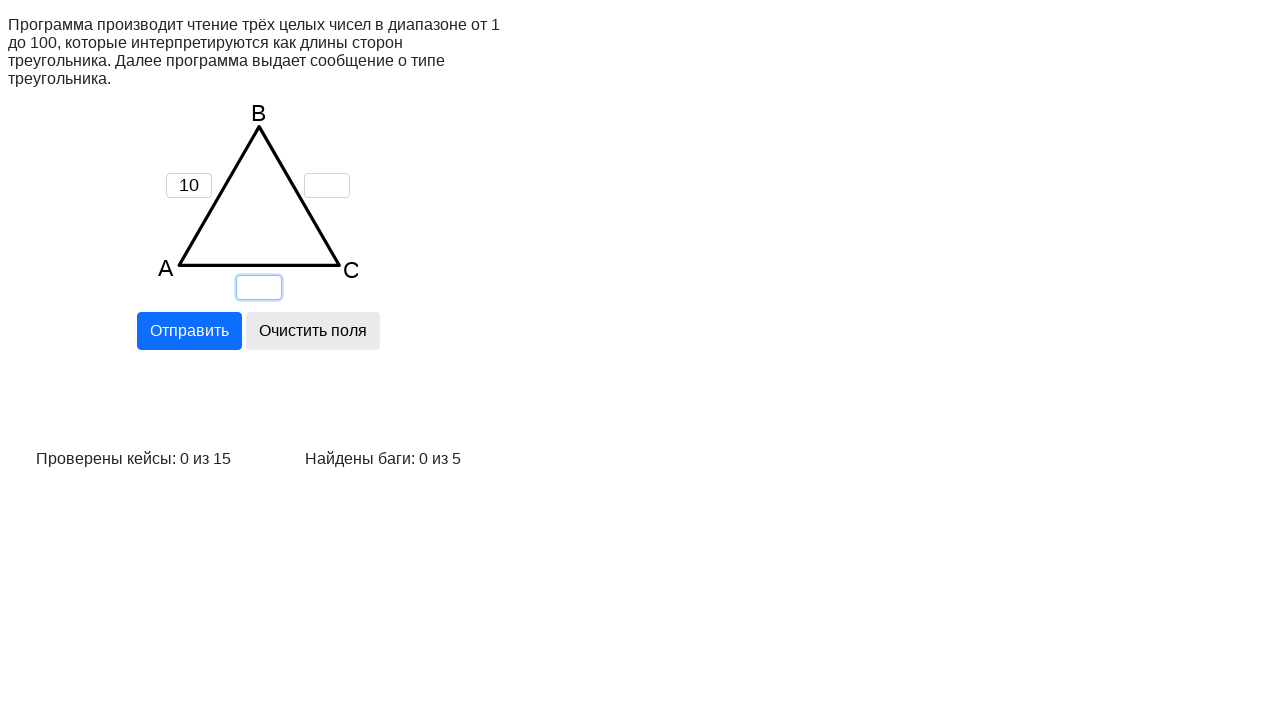

Entered value '7' for triangle side B on input[name='b']
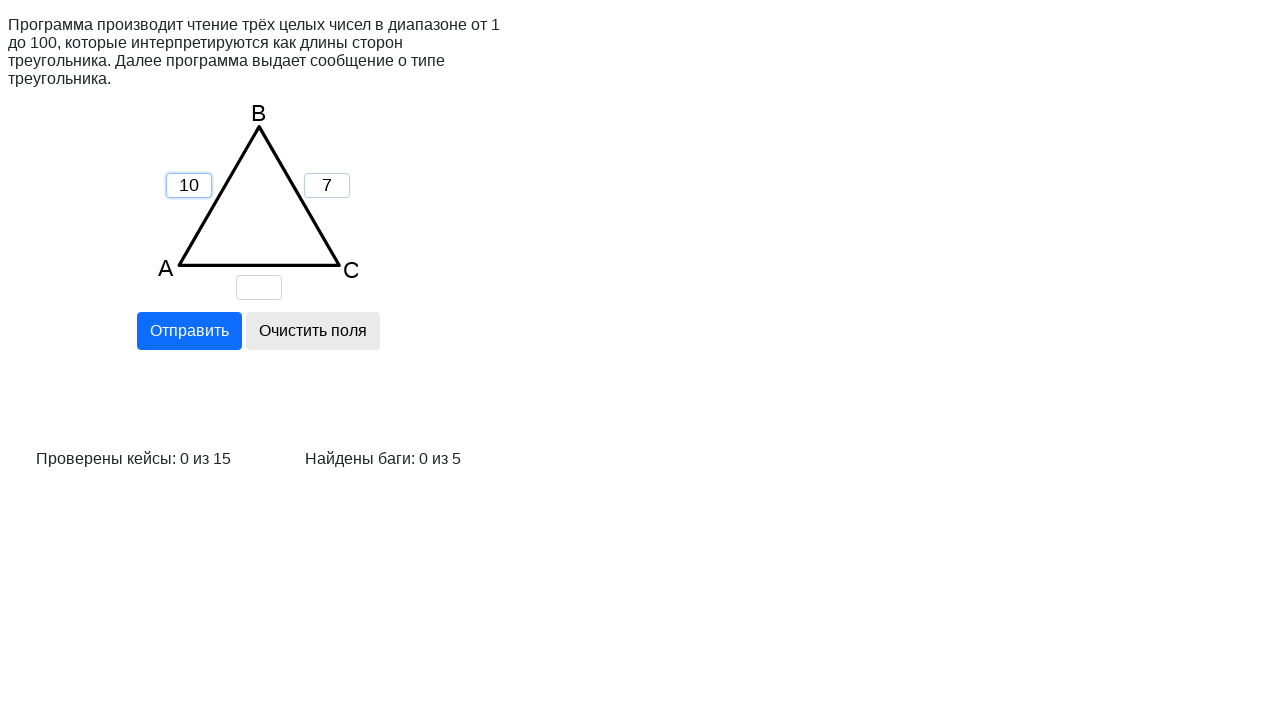

Entered non-numeric value 'A' for triangle side C to test input validation on input[name='c']
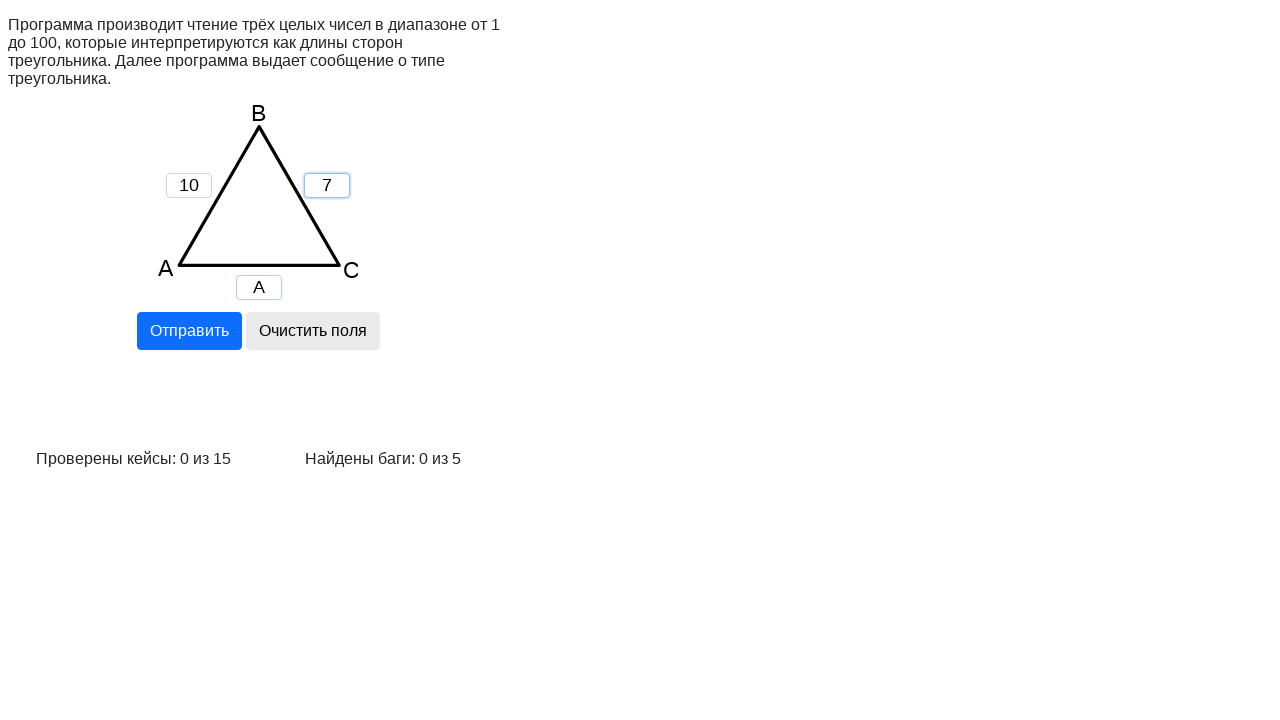

Clicked calculate button at (189, 331) on input[name='calc']
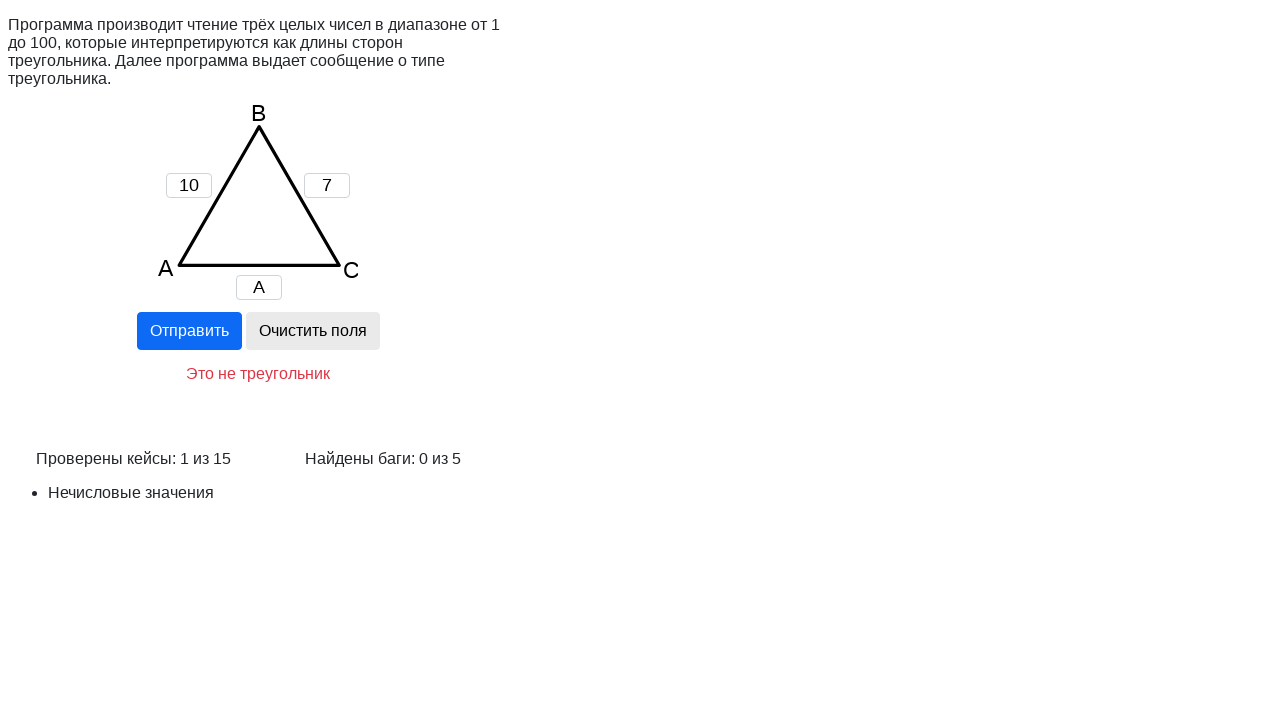

Verified error message 'Нечисловые значения' (Non-numeric values) appeared
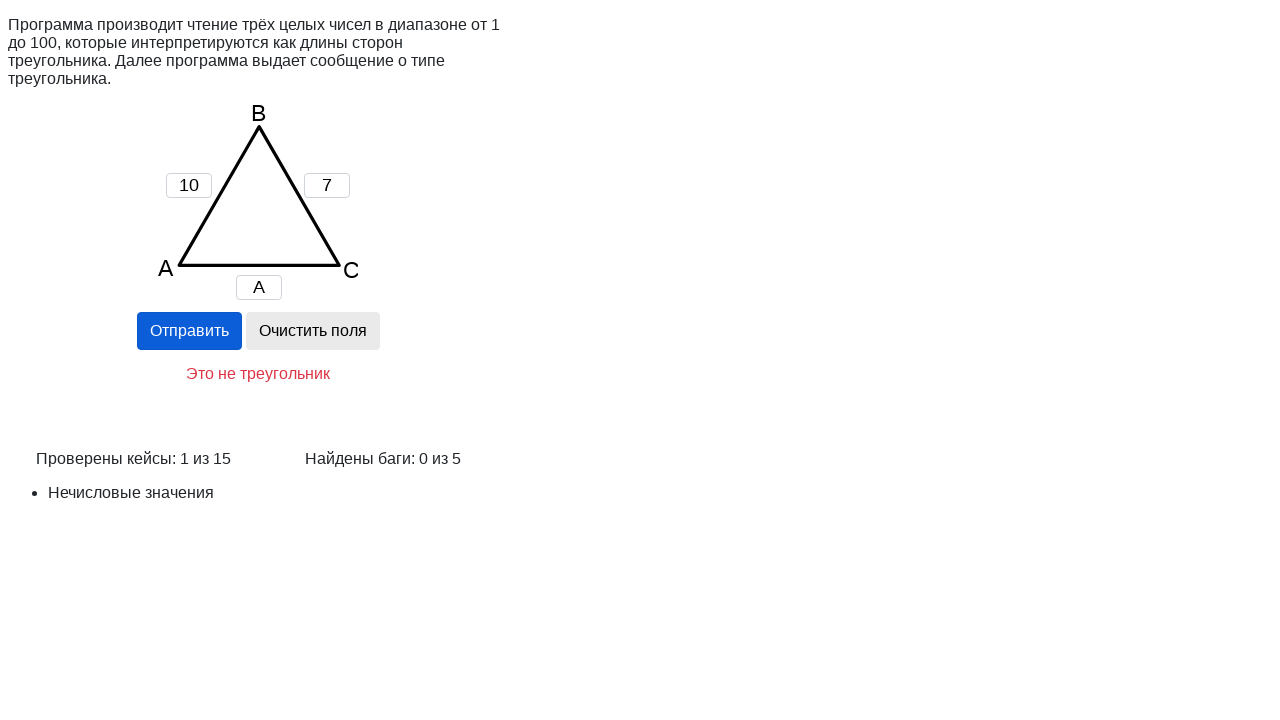

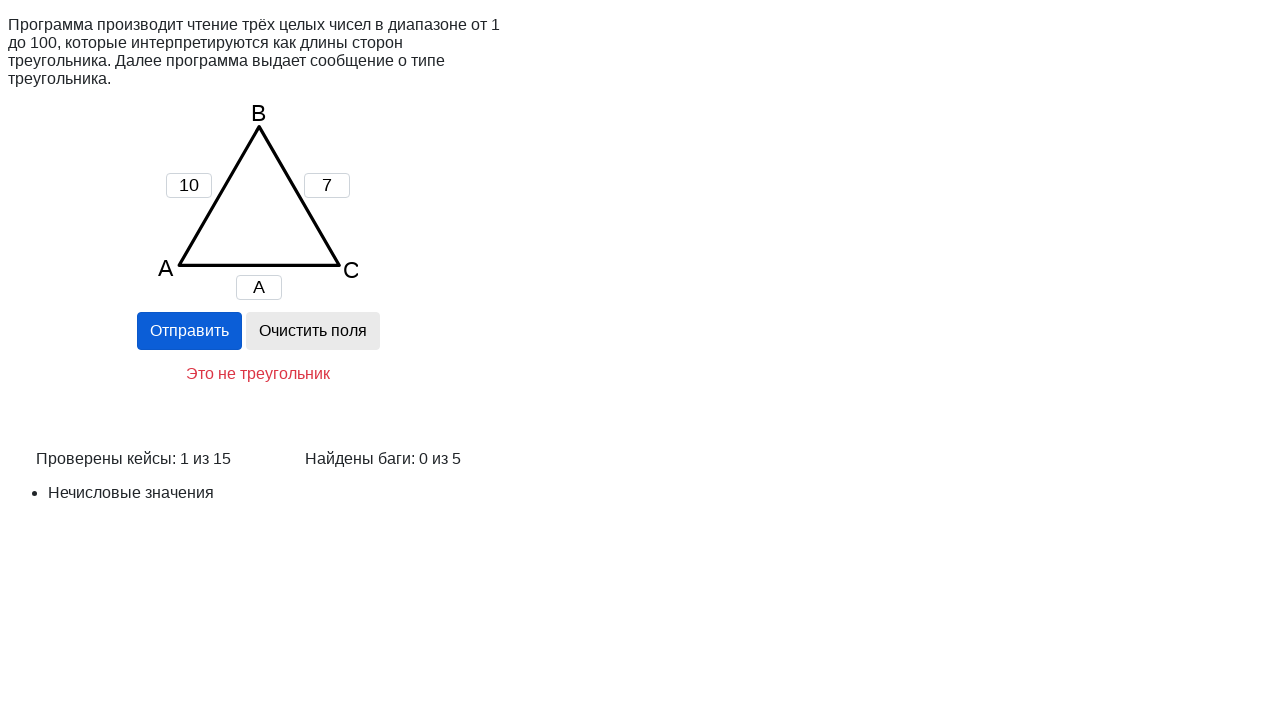